Navigates to a shop page, then to home page, and verifies that exactly three sliders are present on the home page

Starting URL: http://practice.automationtesting.in/

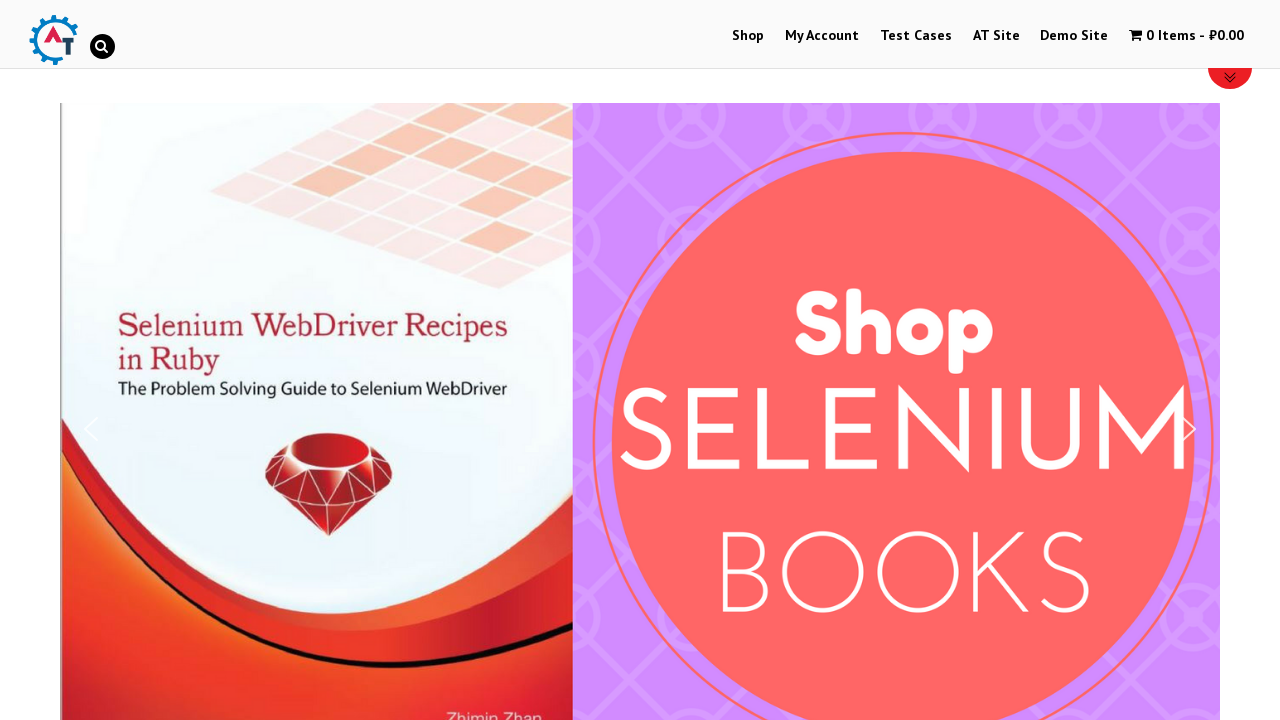

Clicked on Shop Menu at (748, 36) on xpath=//li[@id='menu-item-40']
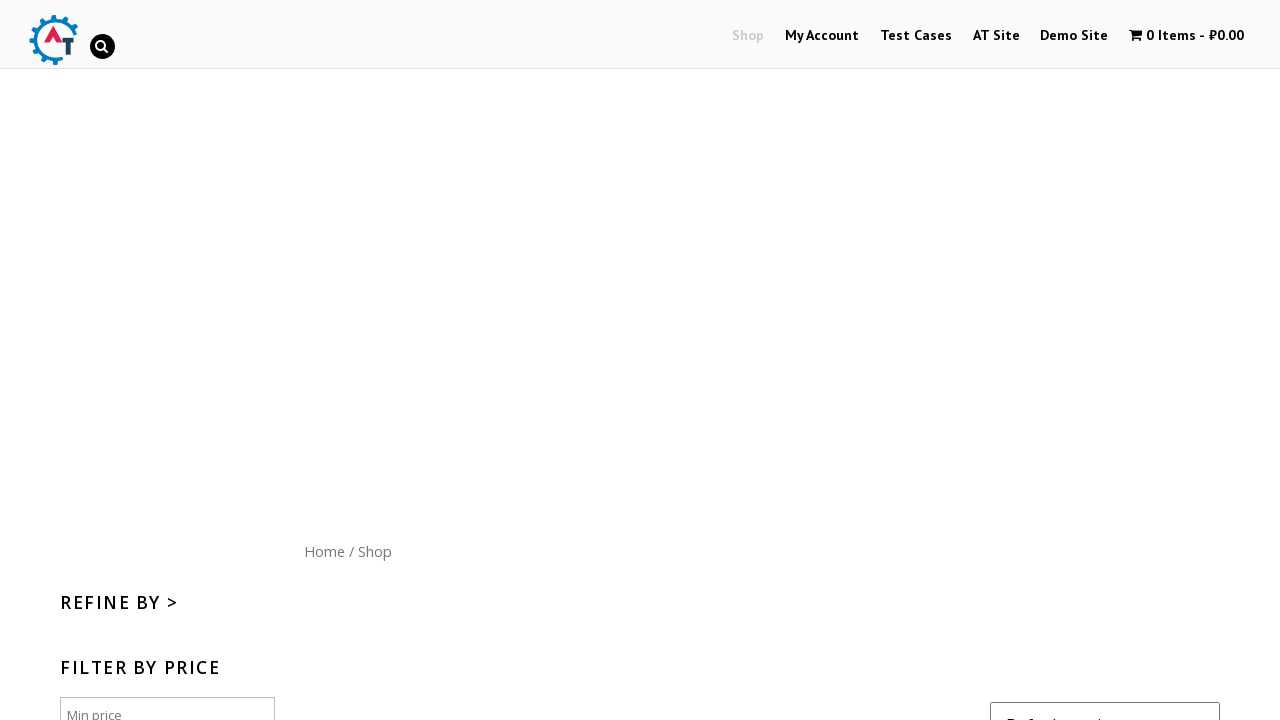

Clicked on Home menu button at (324, 551) on xpath=//div[@id='content']/nav/a
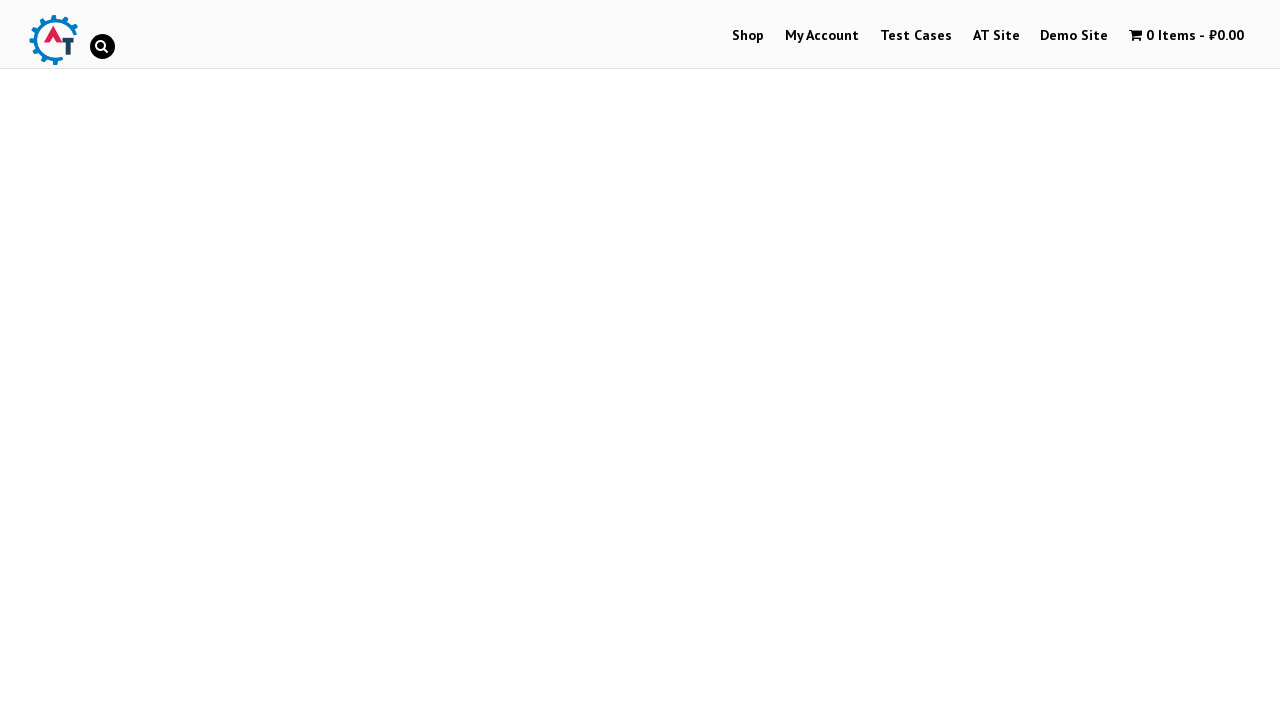

Located all slider elements on home page
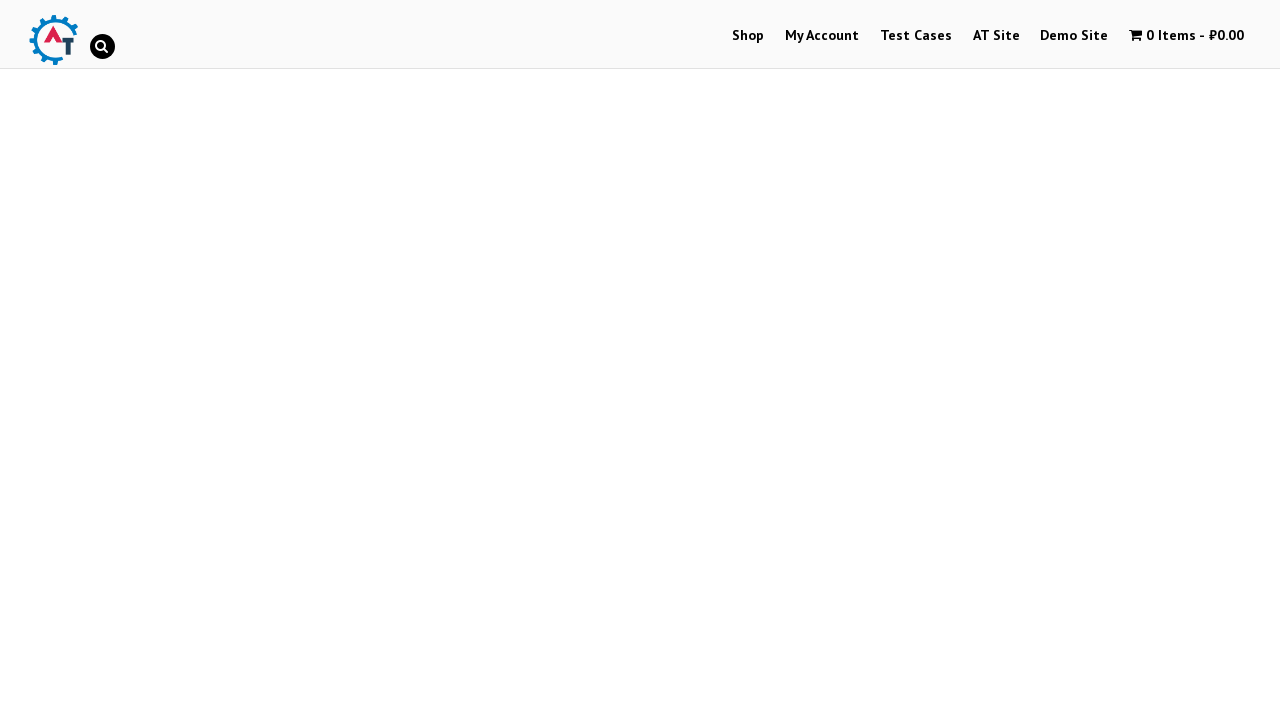

Counted 3 sliders on home page
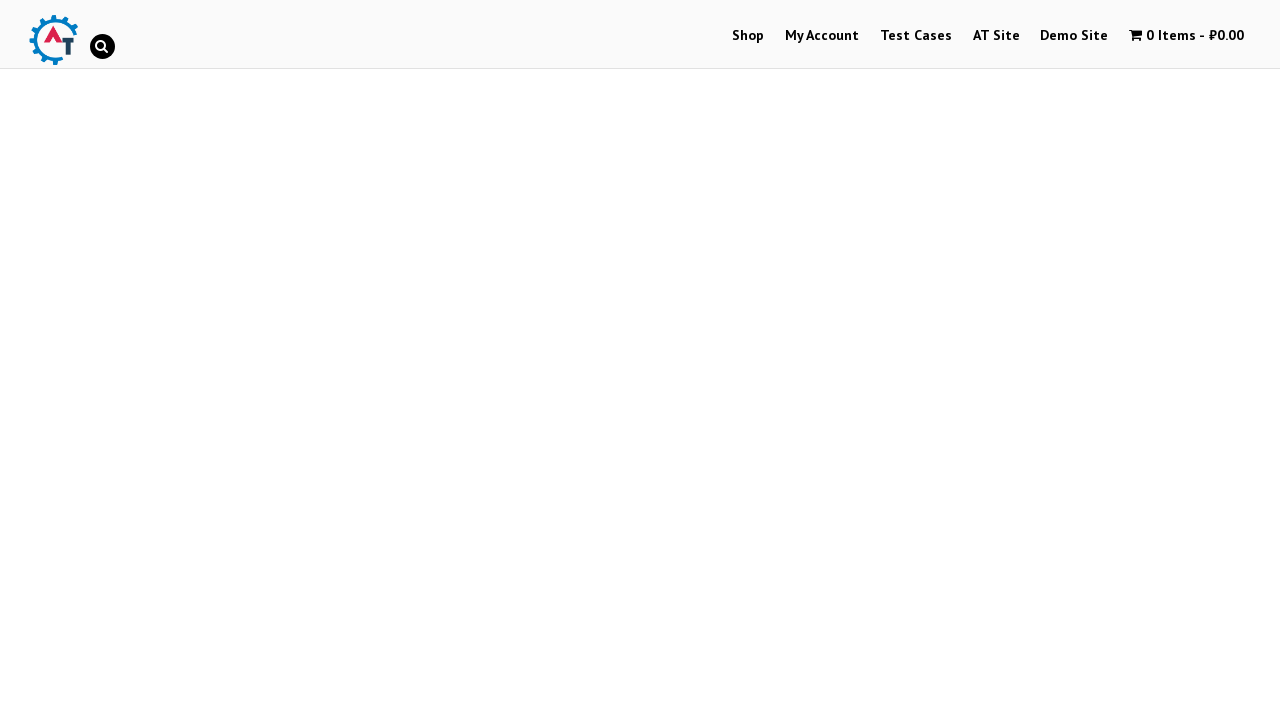

Verified that exactly 3 sliders are present on home page - TEST PASSED
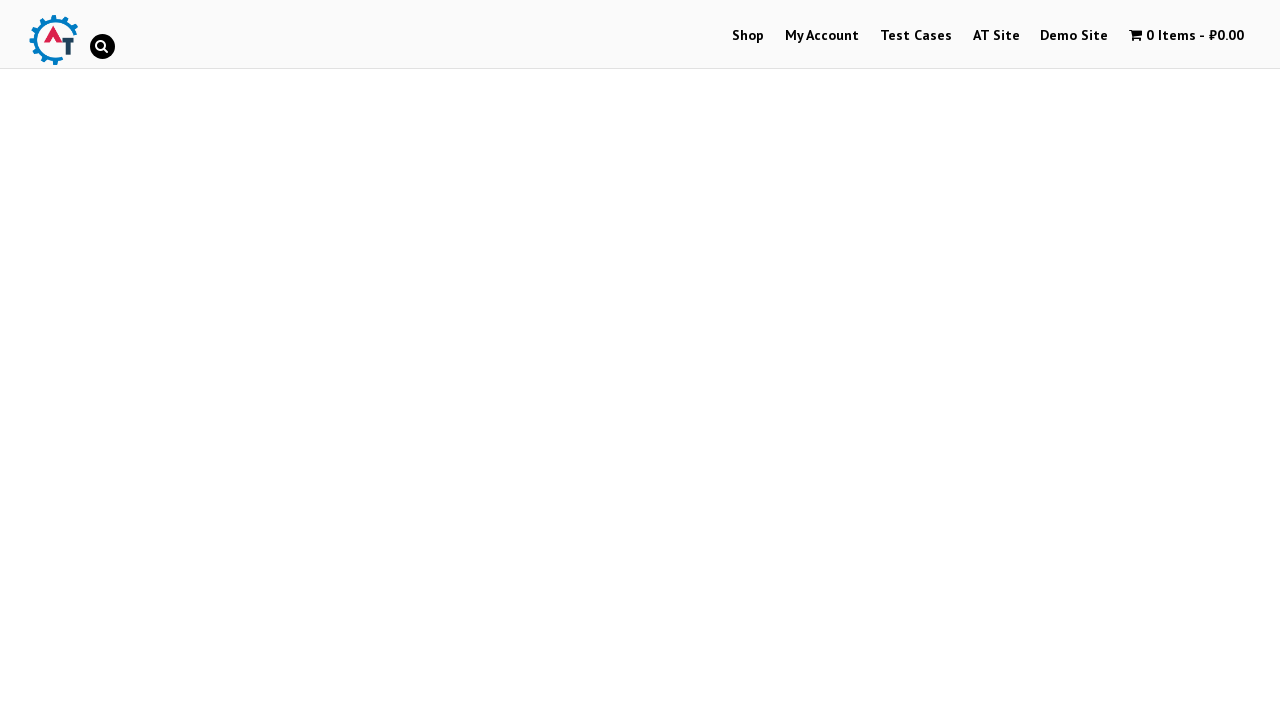

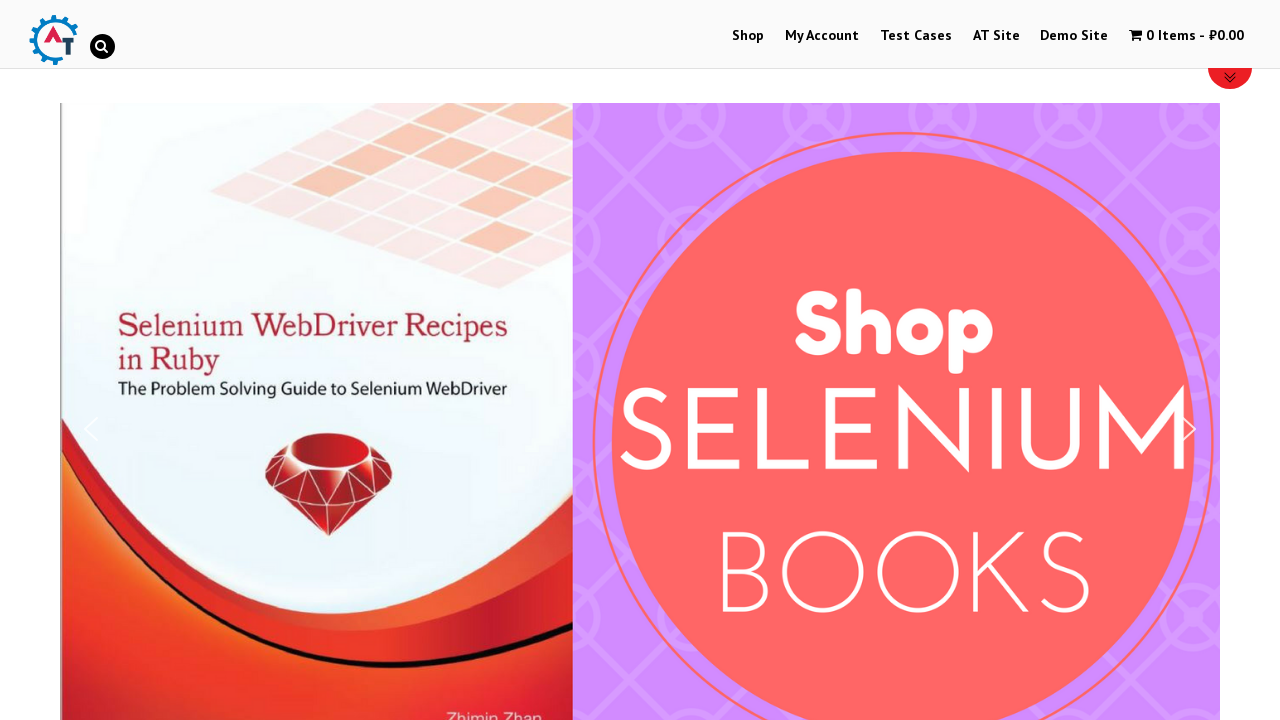